Tests that the Clear completed button displays correctly after completing an item

Starting URL: https://demo.playwright.dev/todomvc

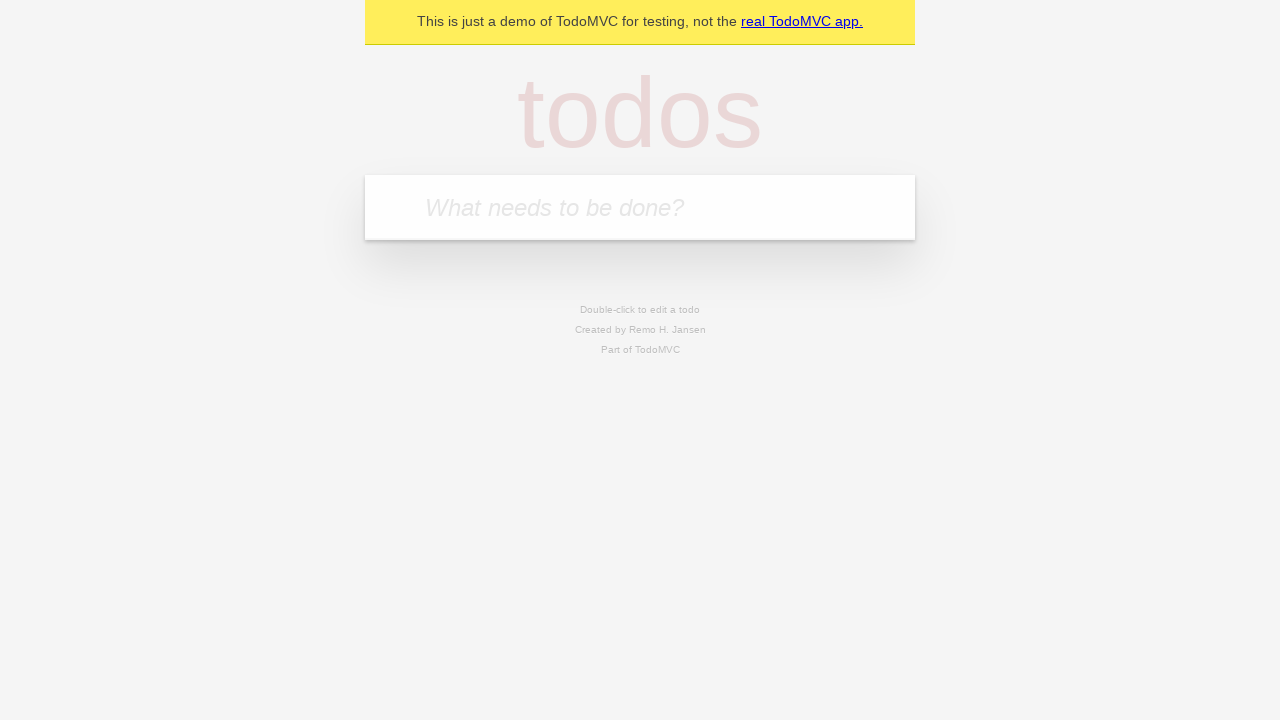

Filled todo input with 'buy some cheese' on internal:attr=[placeholder="What needs to be done?"i]
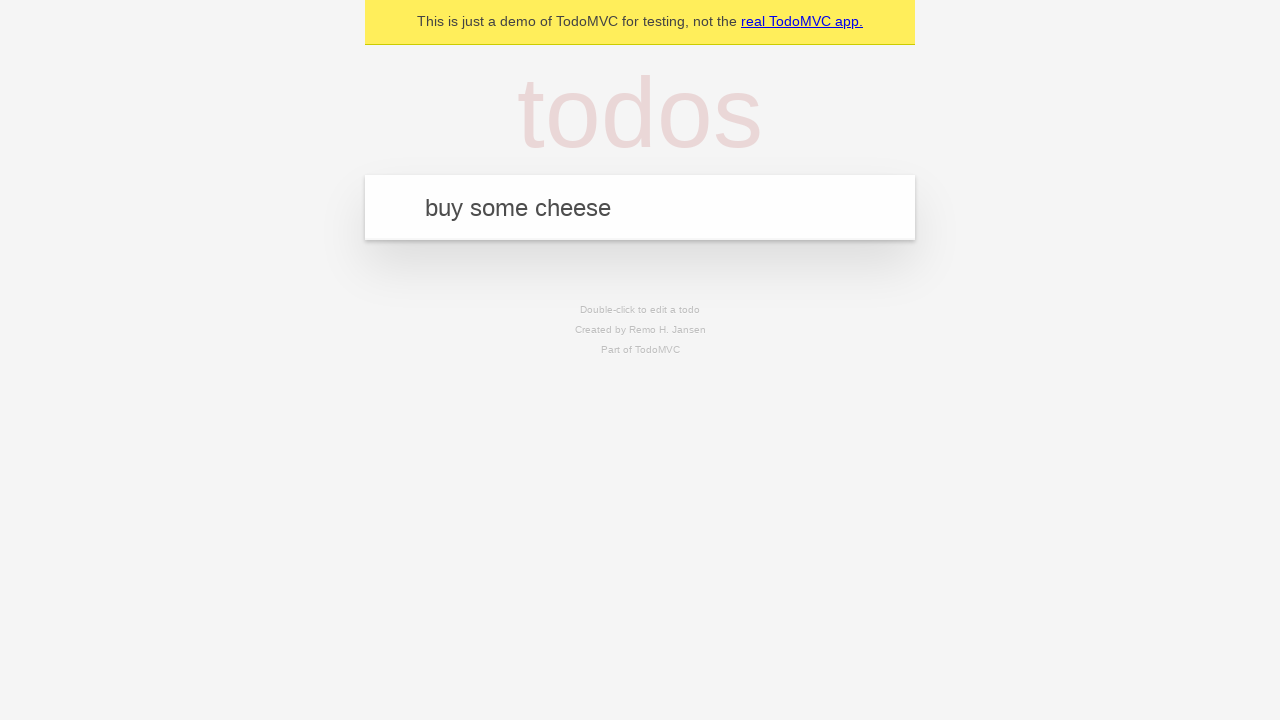

Pressed Enter to add first todo item on internal:attr=[placeholder="What needs to be done?"i]
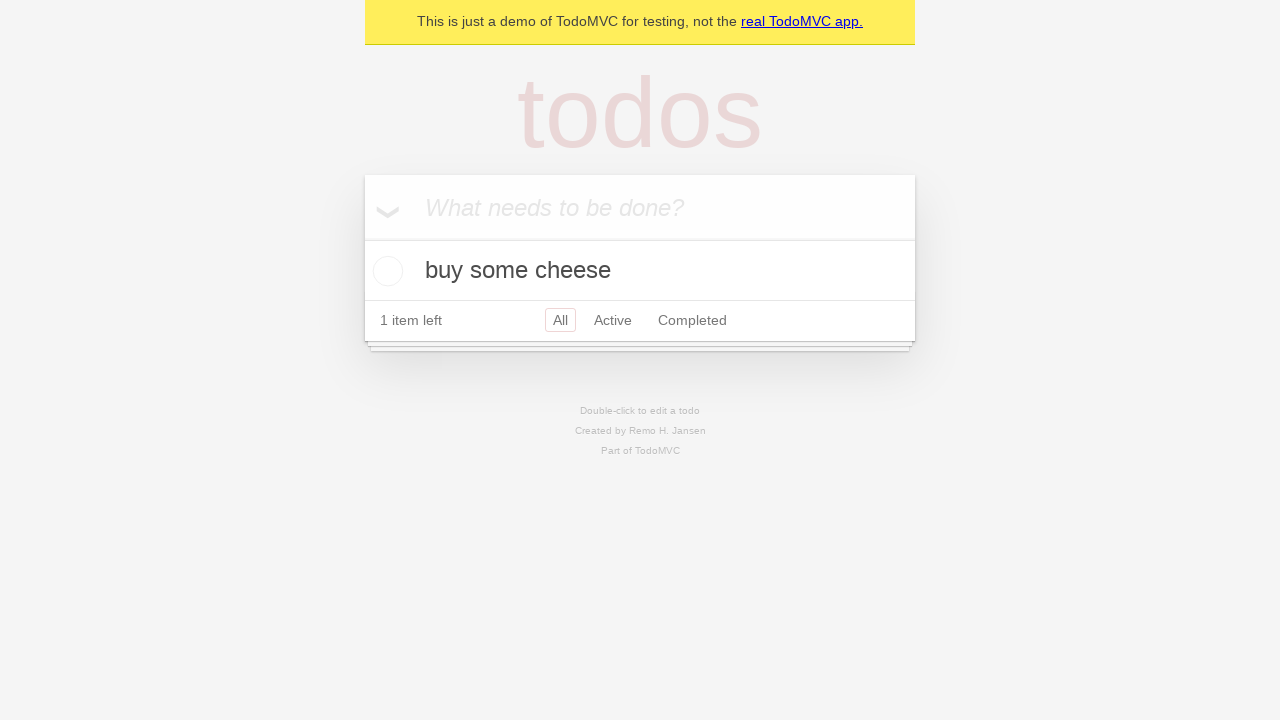

Filled todo input with 'feed the cat' on internal:attr=[placeholder="What needs to be done?"i]
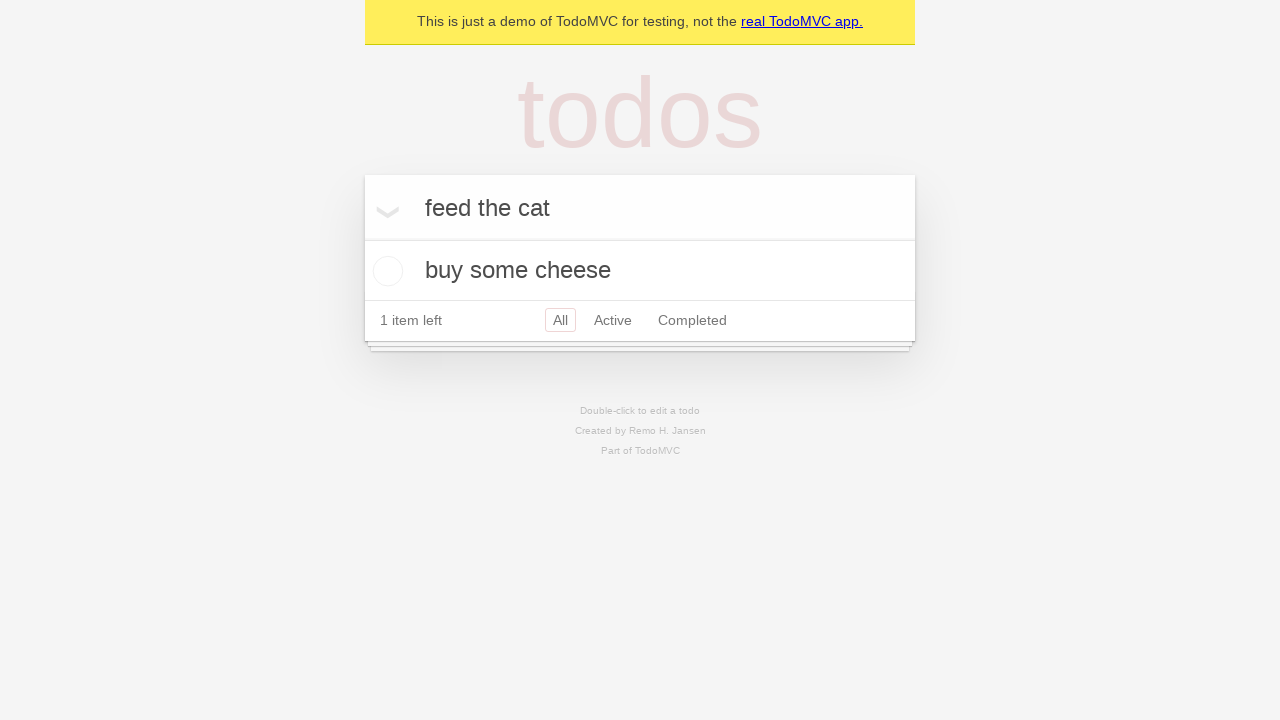

Pressed Enter to add second todo item on internal:attr=[placeholder="What needs to be done?"i]
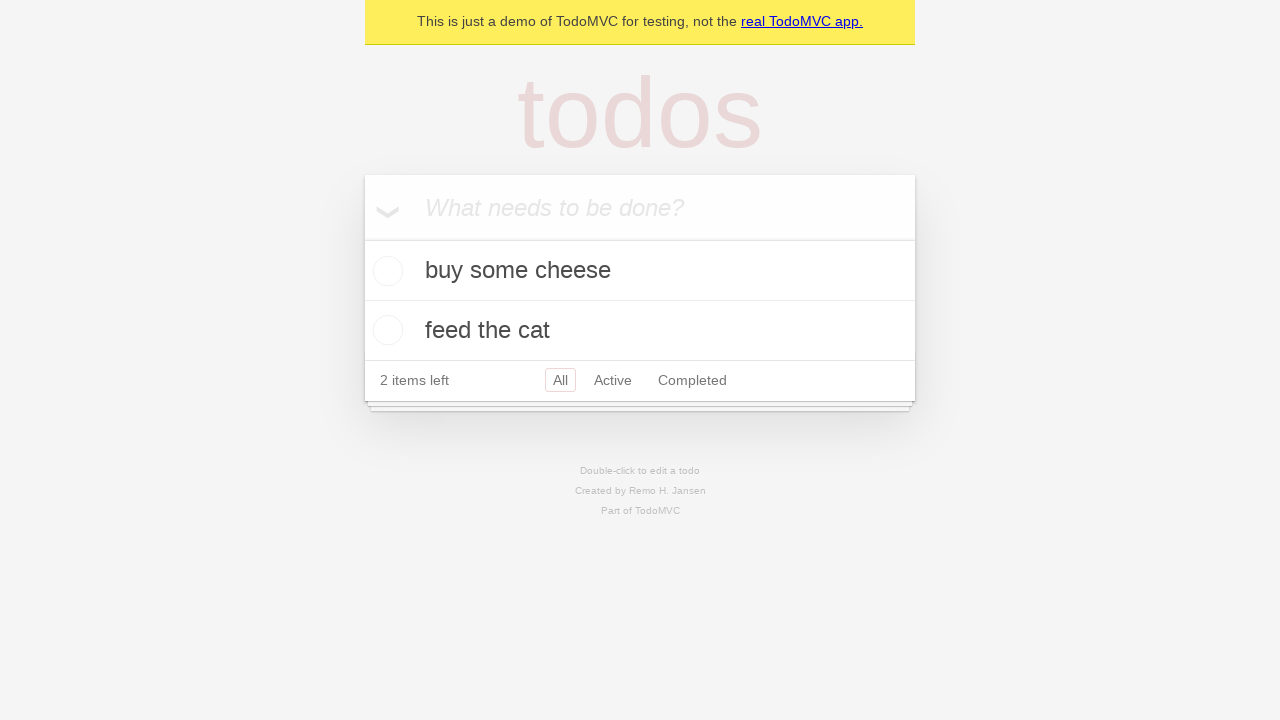

Filled todo input with 'book a doctors appointment' on internal:attr=[placeholder="What needs to be done?"i]
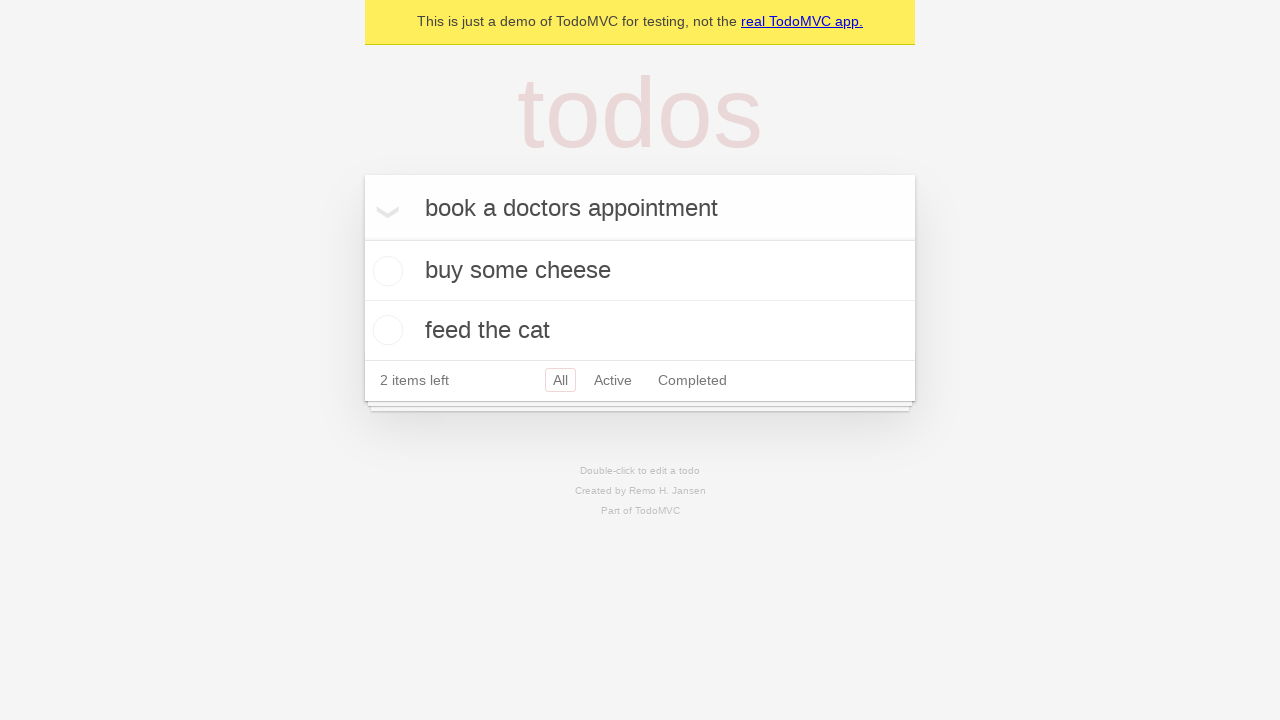

Pressed Enter to add third todo item on internal:attr=[placeholder="What needs to be done?"i]
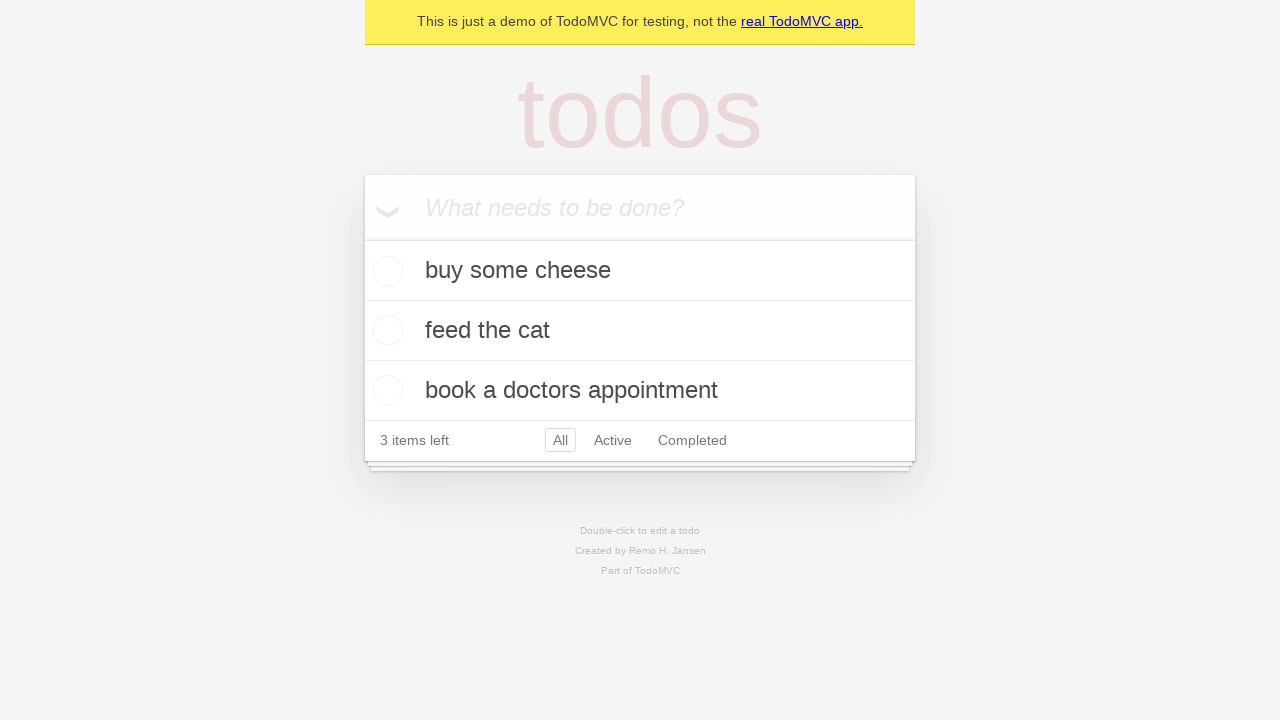

Checked the first todo item to mark it as completed at (385, 271) on .todo-list li .toggle >> nth=0
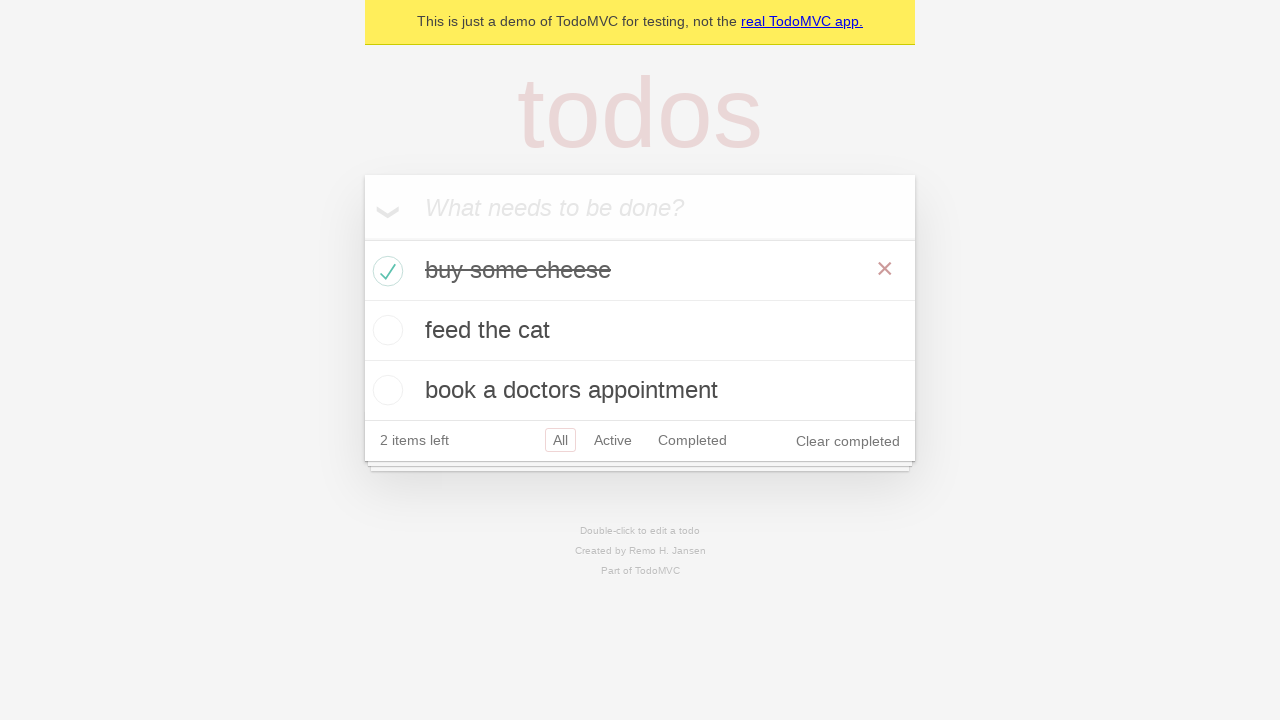

Clear completed button appeared after completing an item
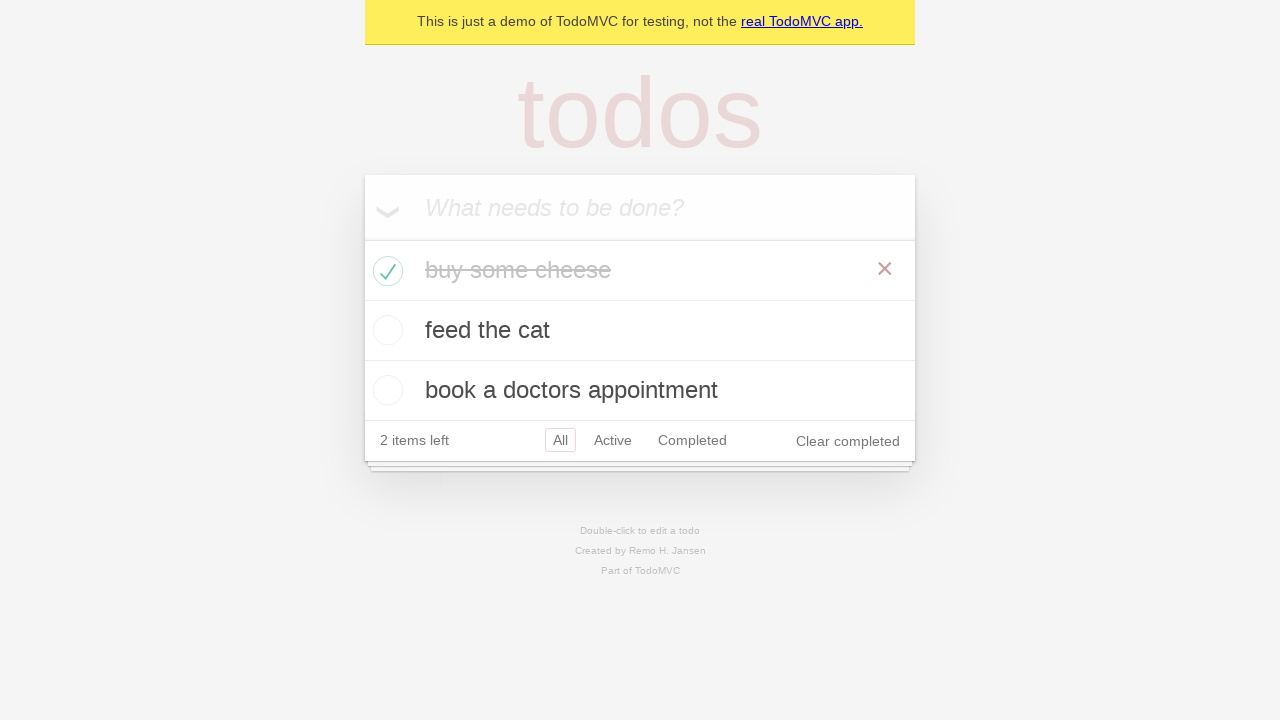

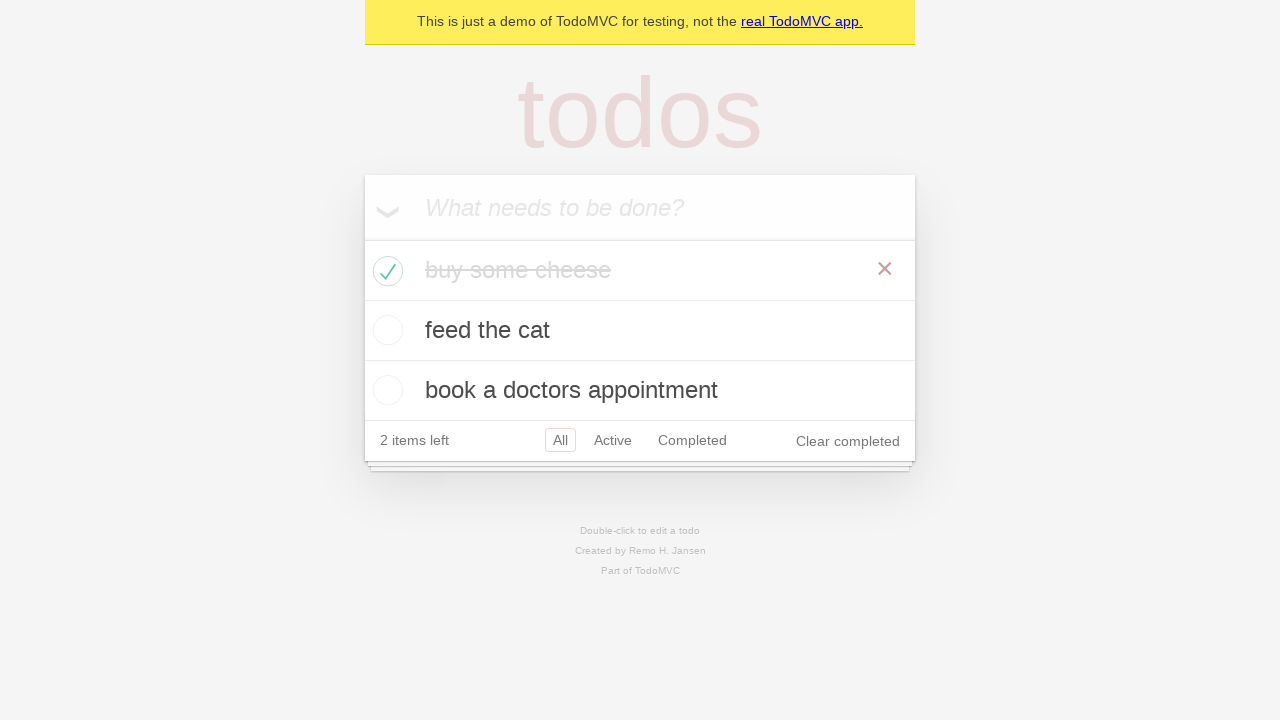